Navigates to a Selenium course content page, maximizes the window, and retrieves page title and current URL for verification

Starting URL: http://greenstech.in/selenium-course-content.html

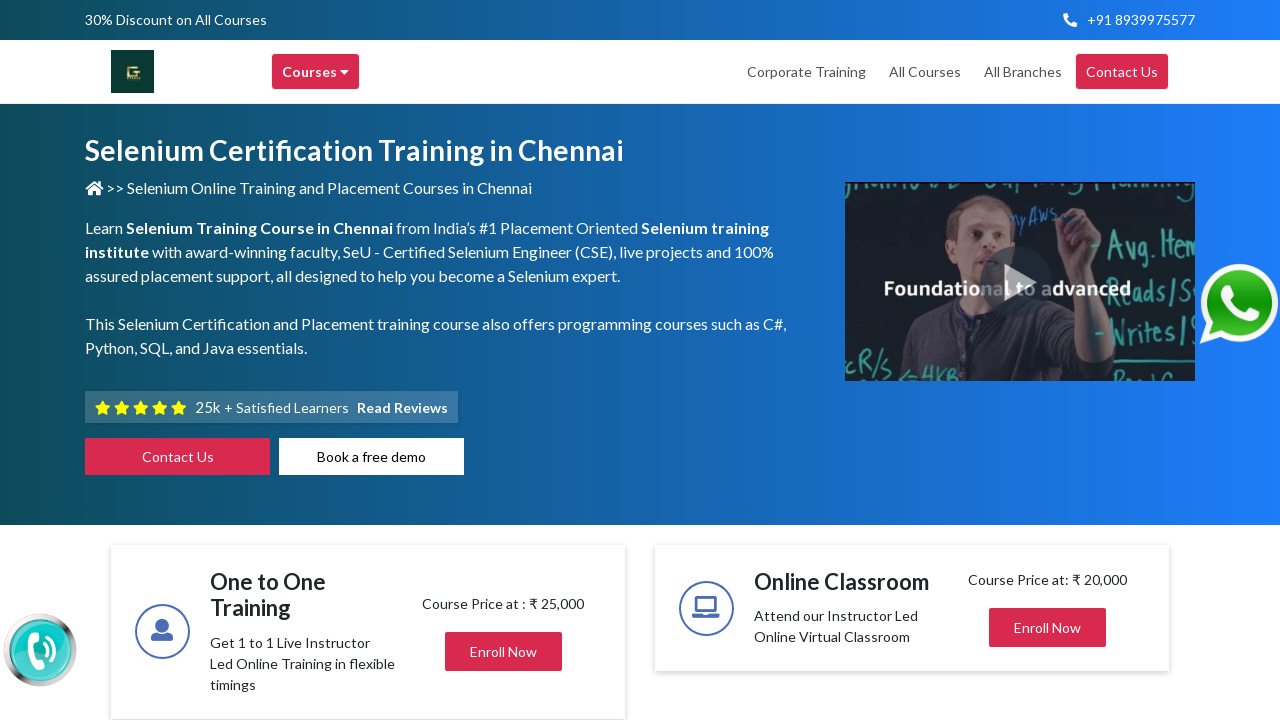

Set viewport size to 1920x1080 to maximize window
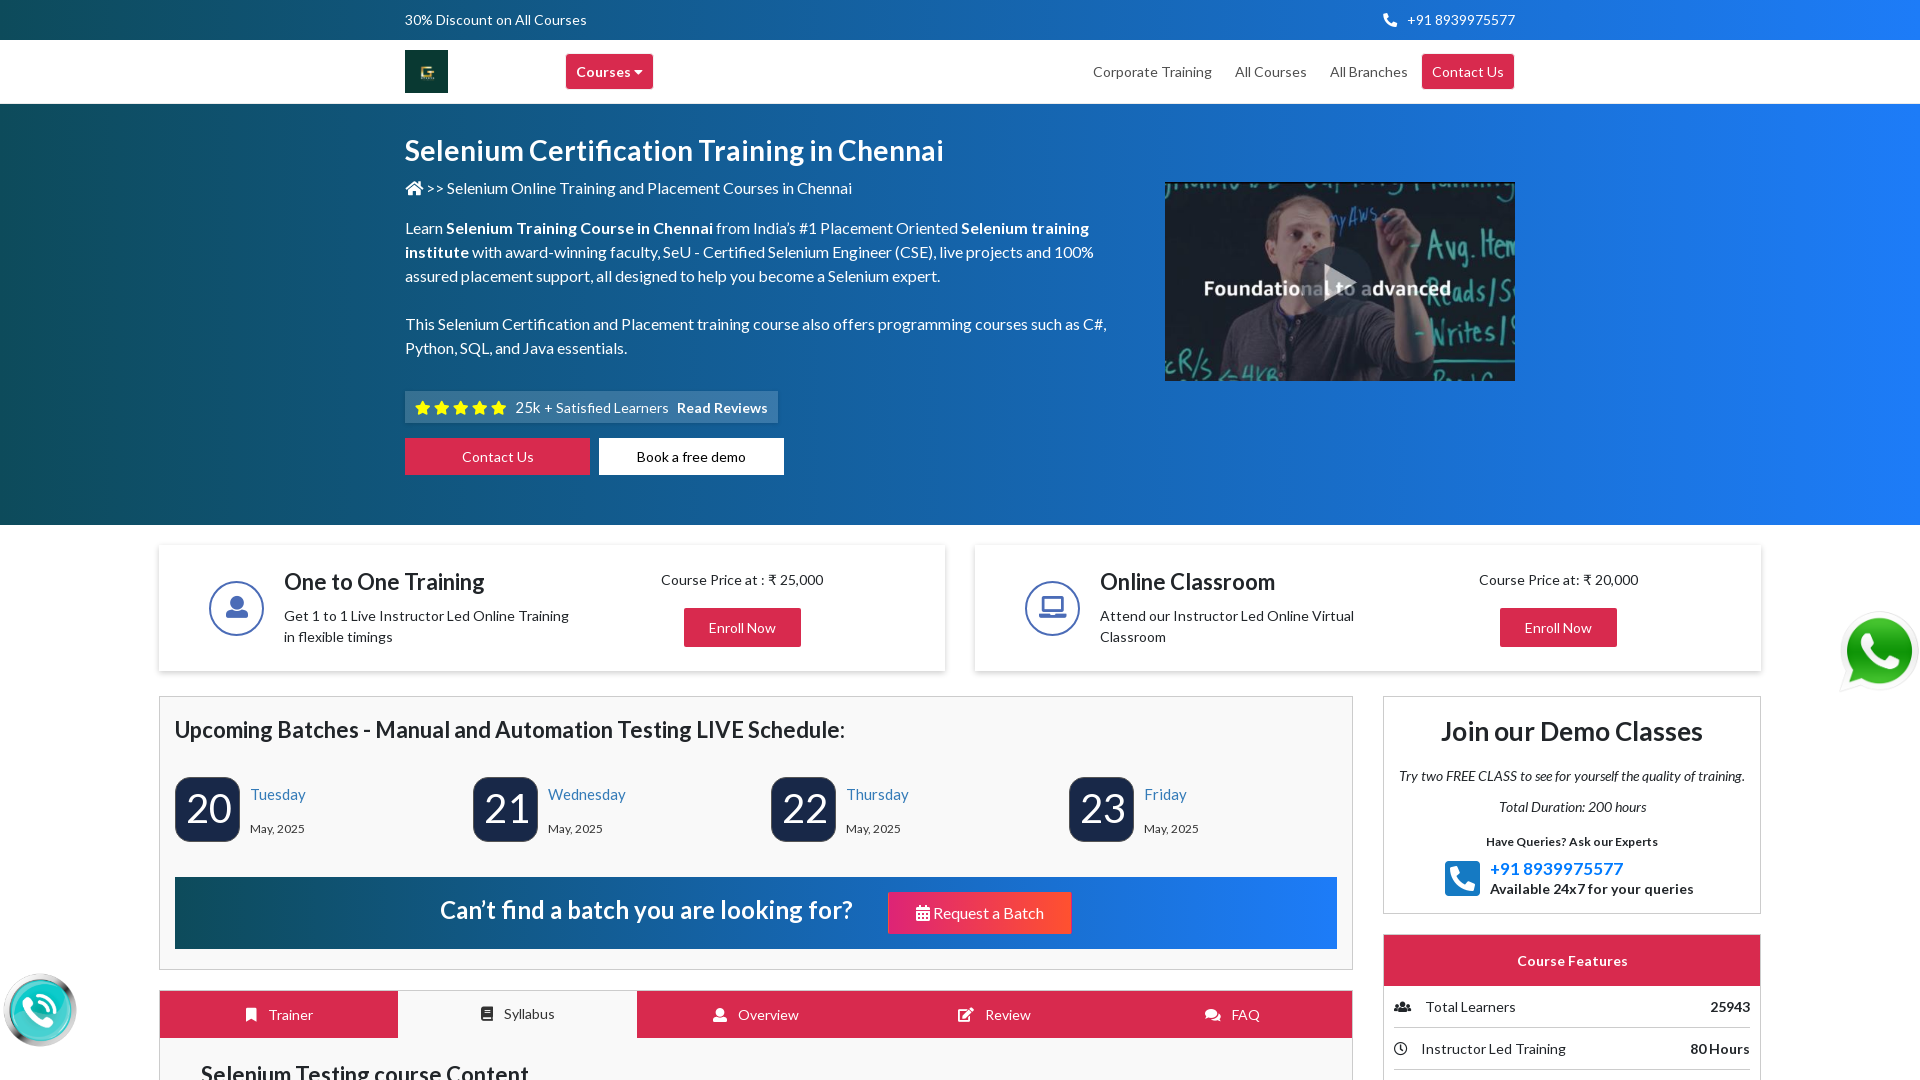

Retrieved page title: Selenium Training in Chennai | Selenium Certification Courses
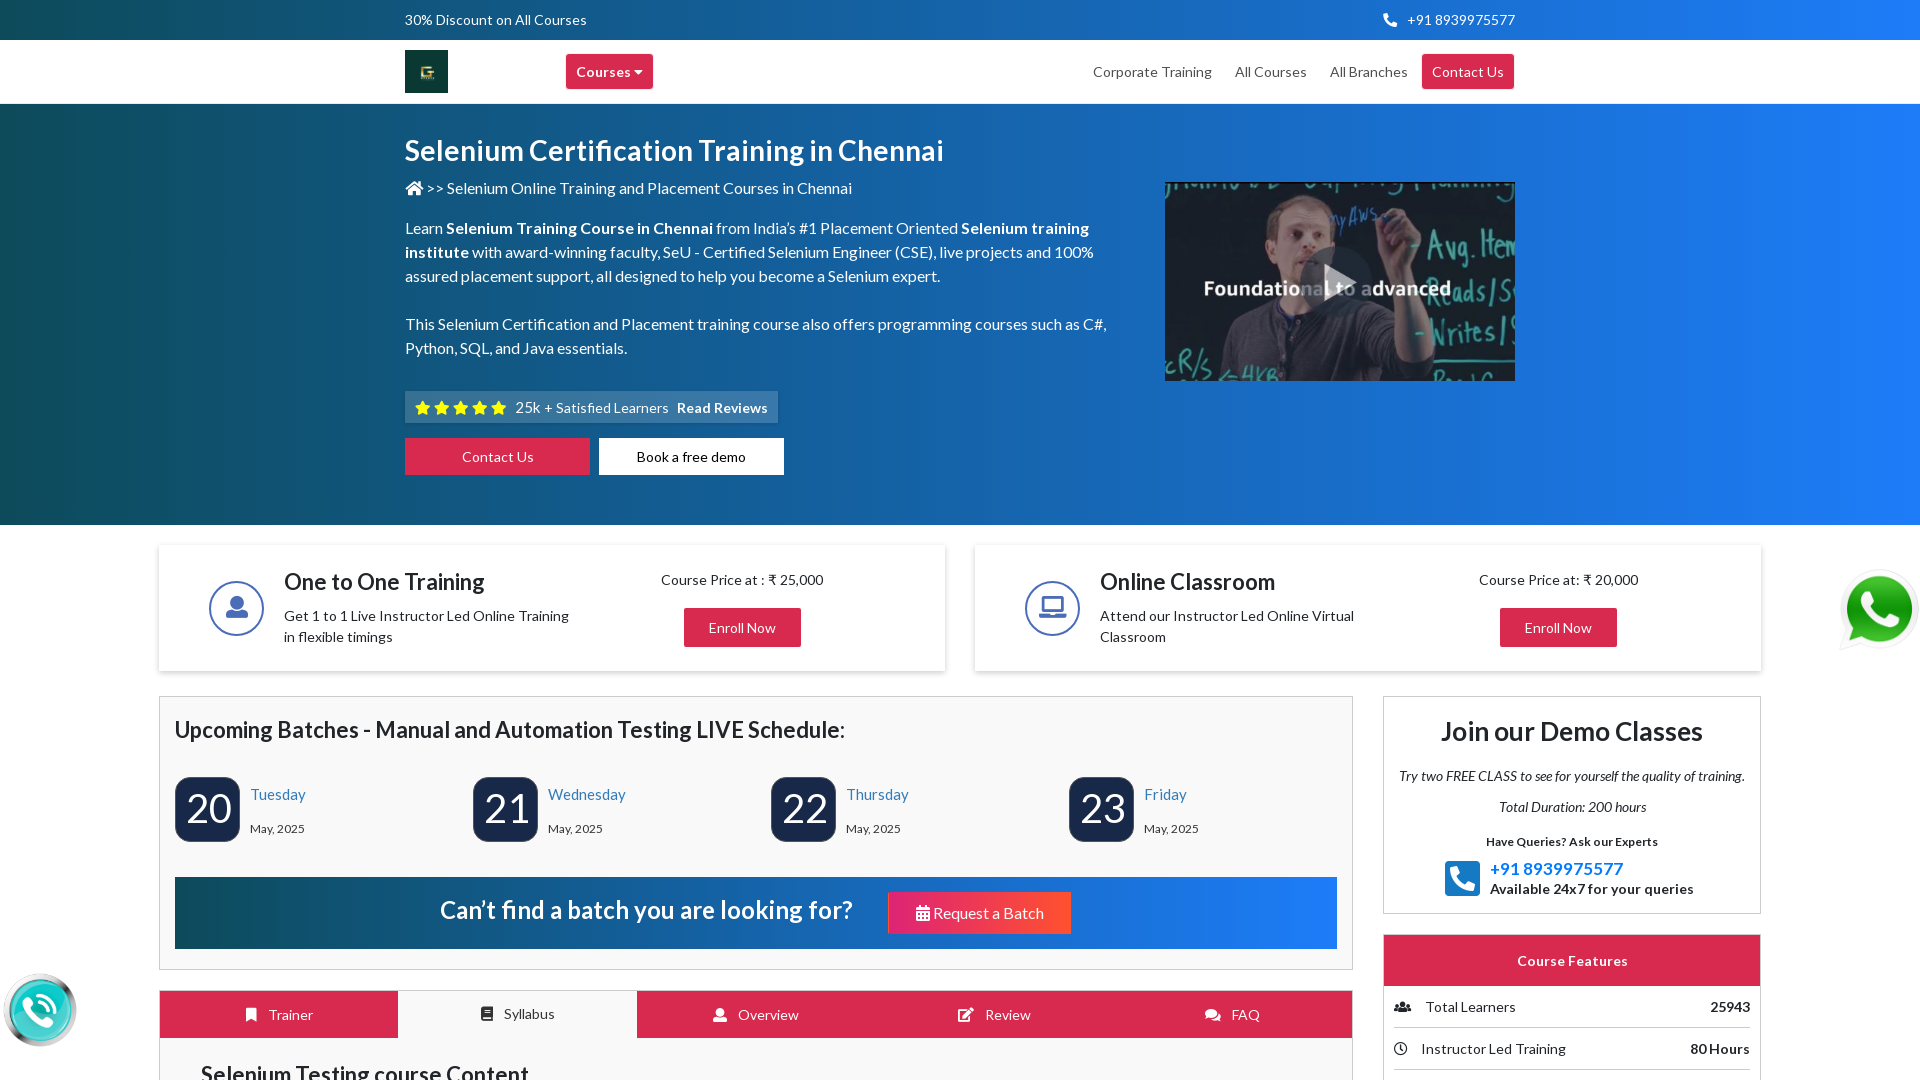

Retrieved current URL: https://greenstech.in/selenium-course-content.html
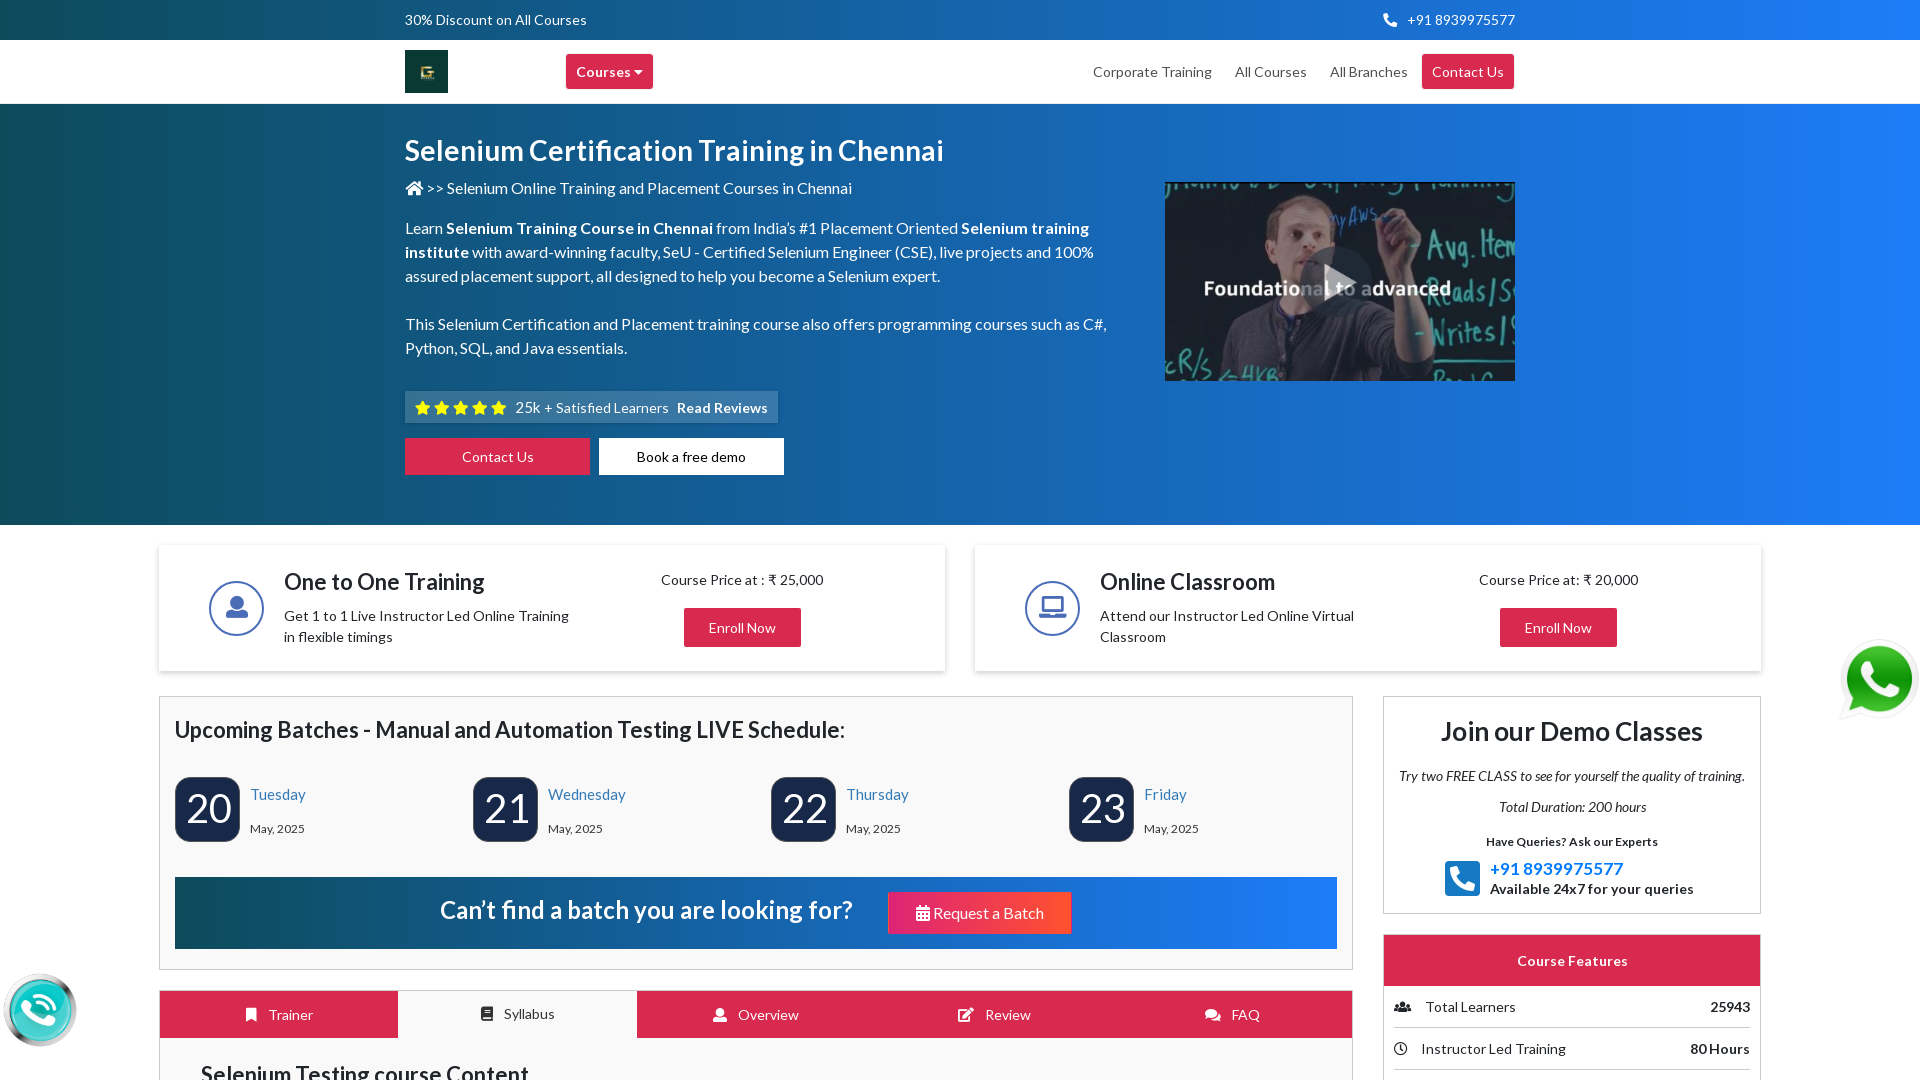

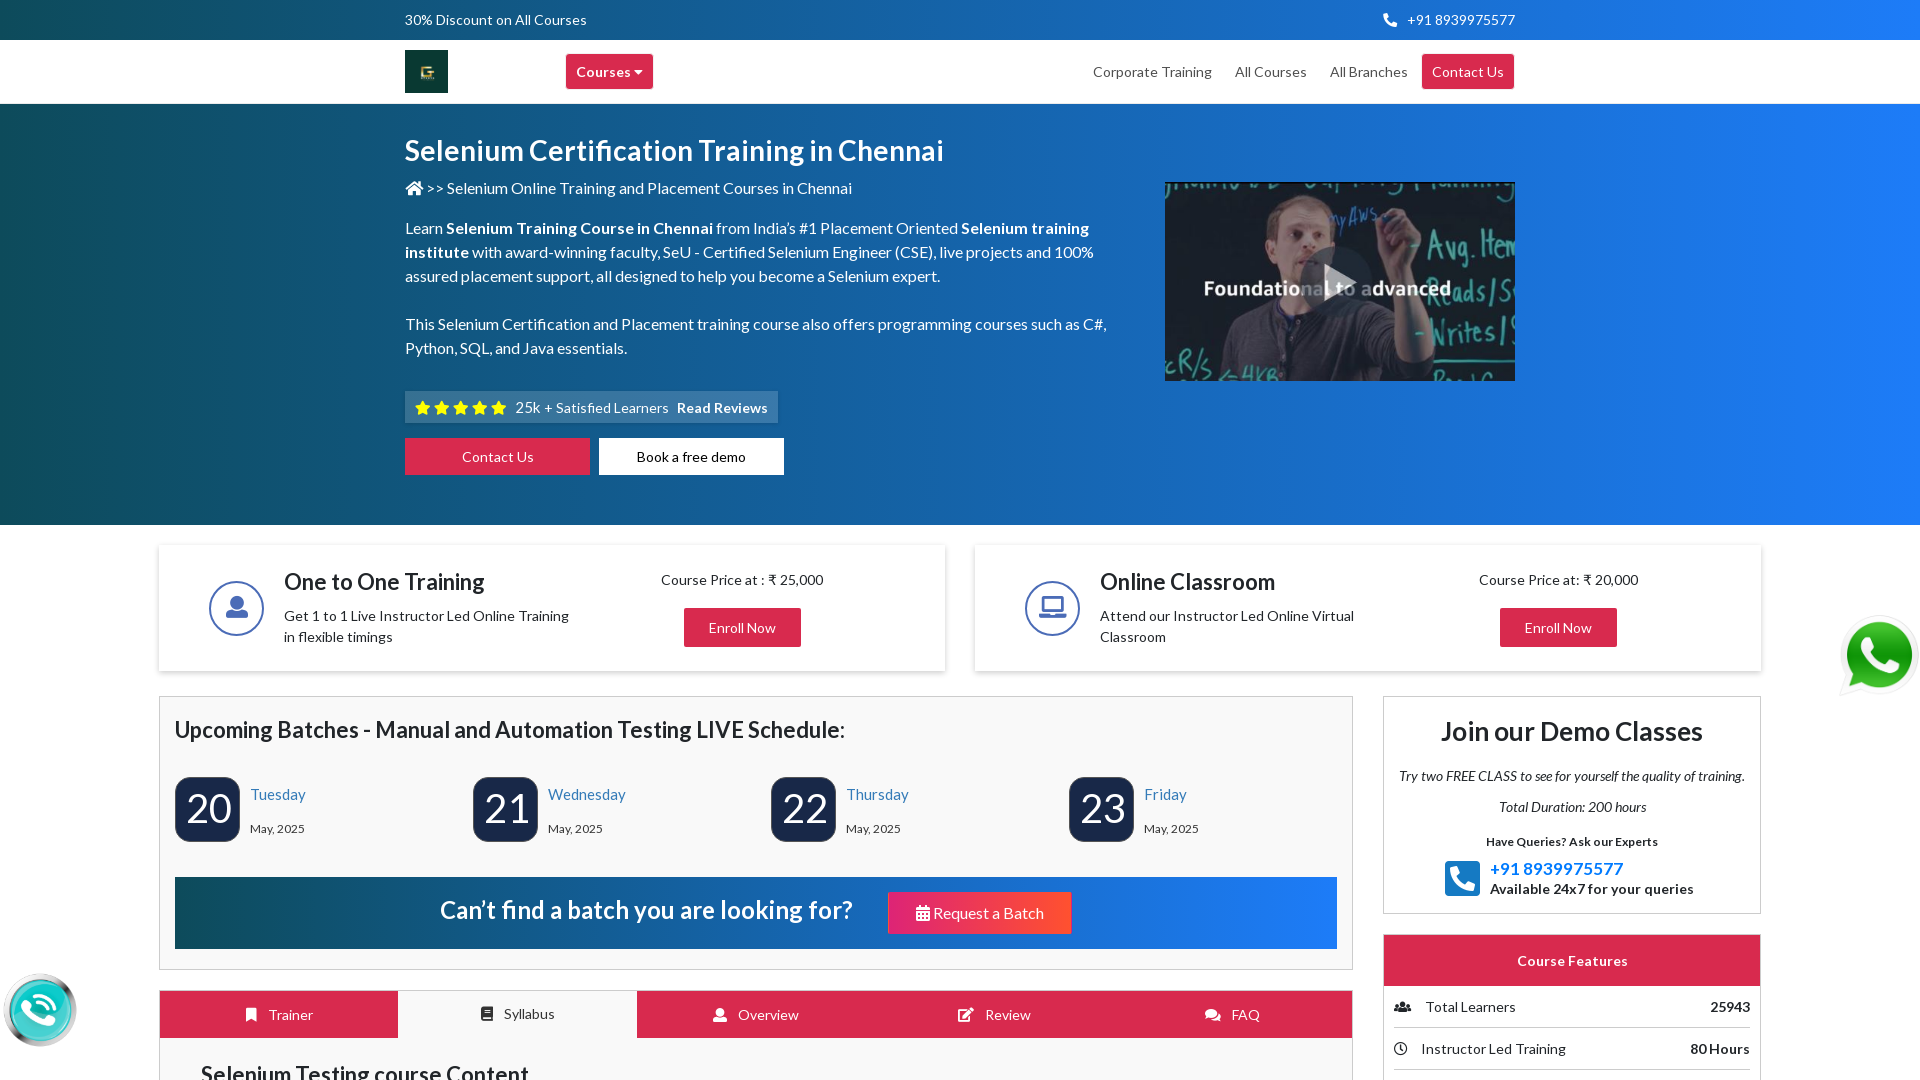